Tests element location on a target practice page by finding headers by XPath, locating buttons by text and class attributes, and verifying their properties.

Starting URL: https://training-support.net/webelements/target-practice

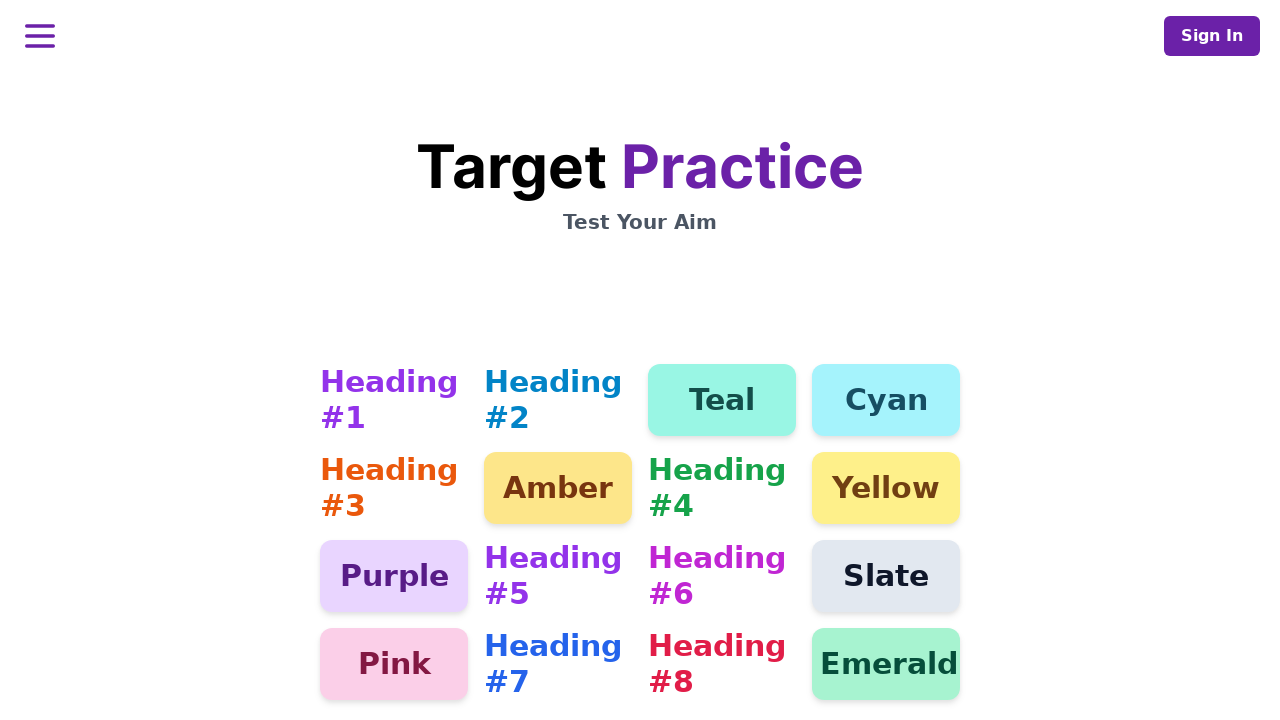

Located and waited for 3rd header (h3) to be visible
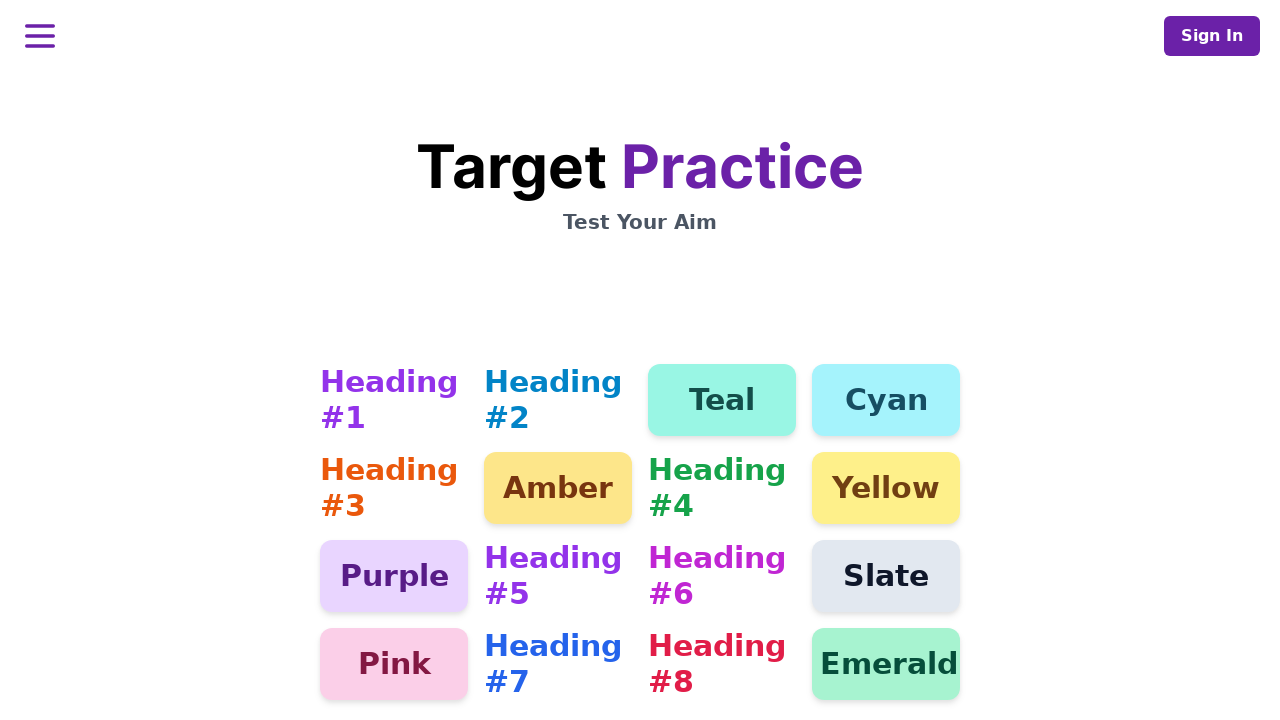

Located and waited for 5th header (h5) to be visible
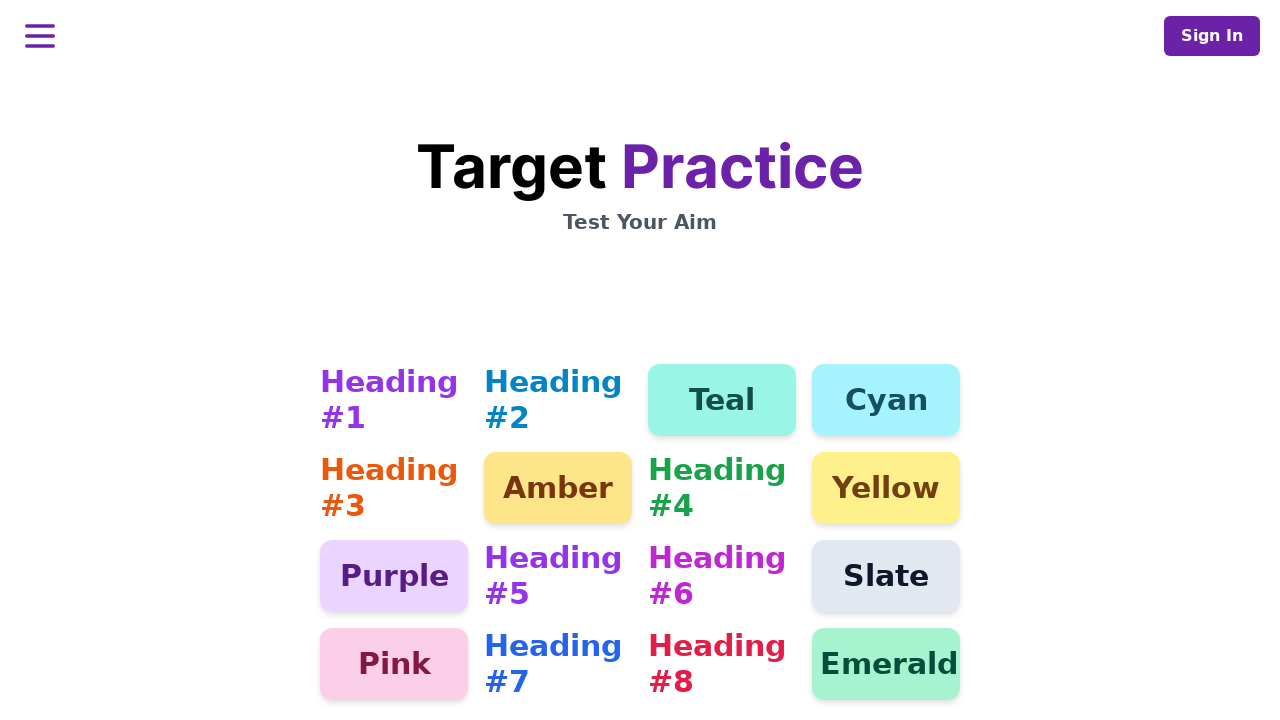

Located and waited for purple button to be visible
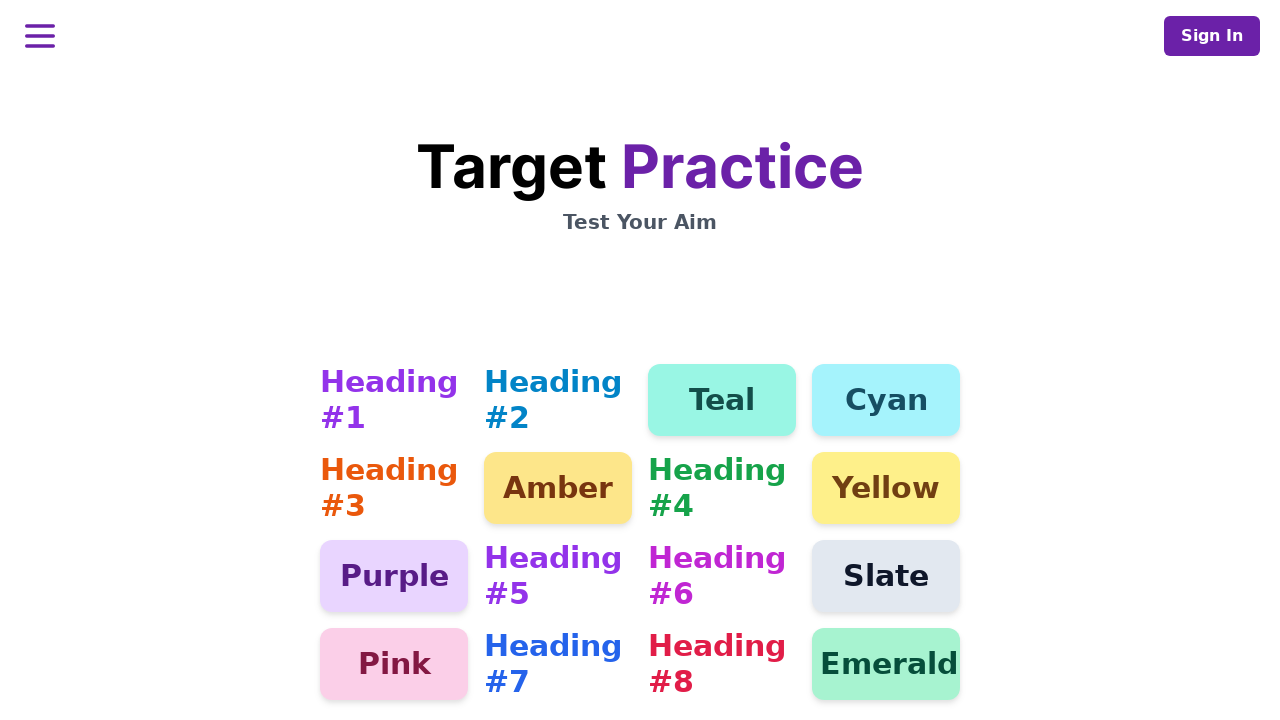

Located and waited for slate button (by class attribute) to be visible
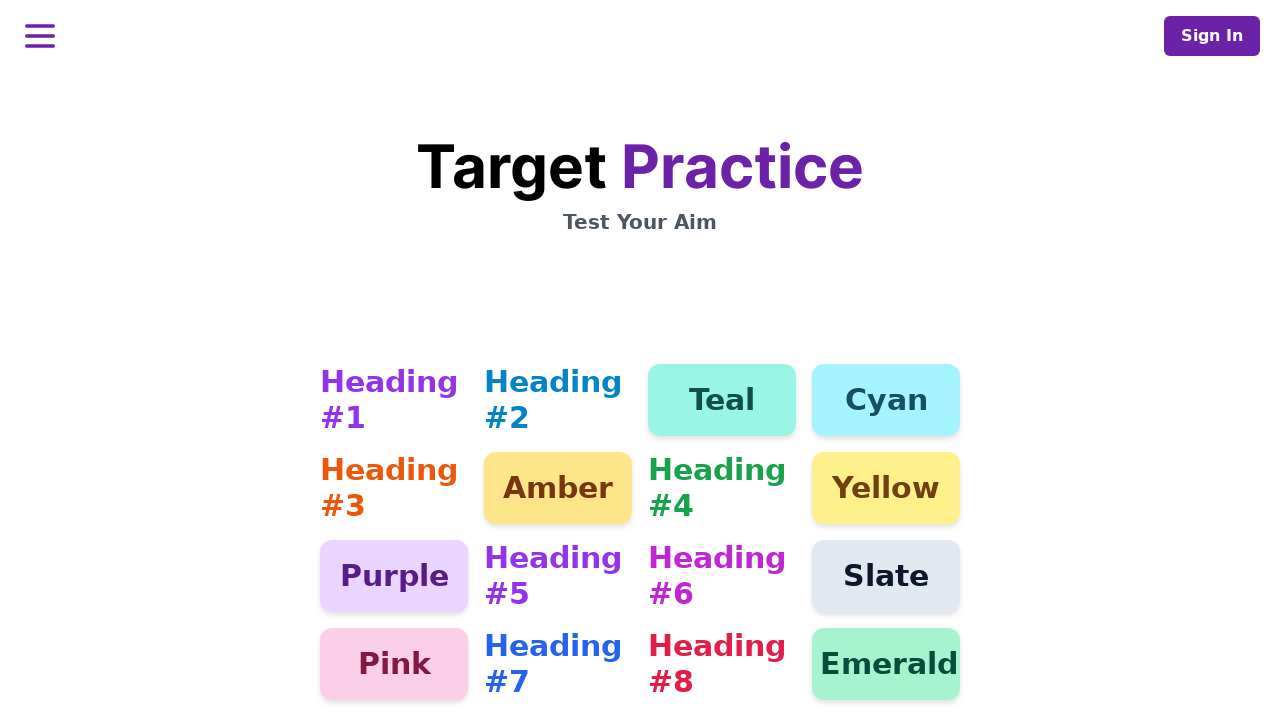

Clicked the purple button at (394, 576) on xpath=//button[text()='Purple']
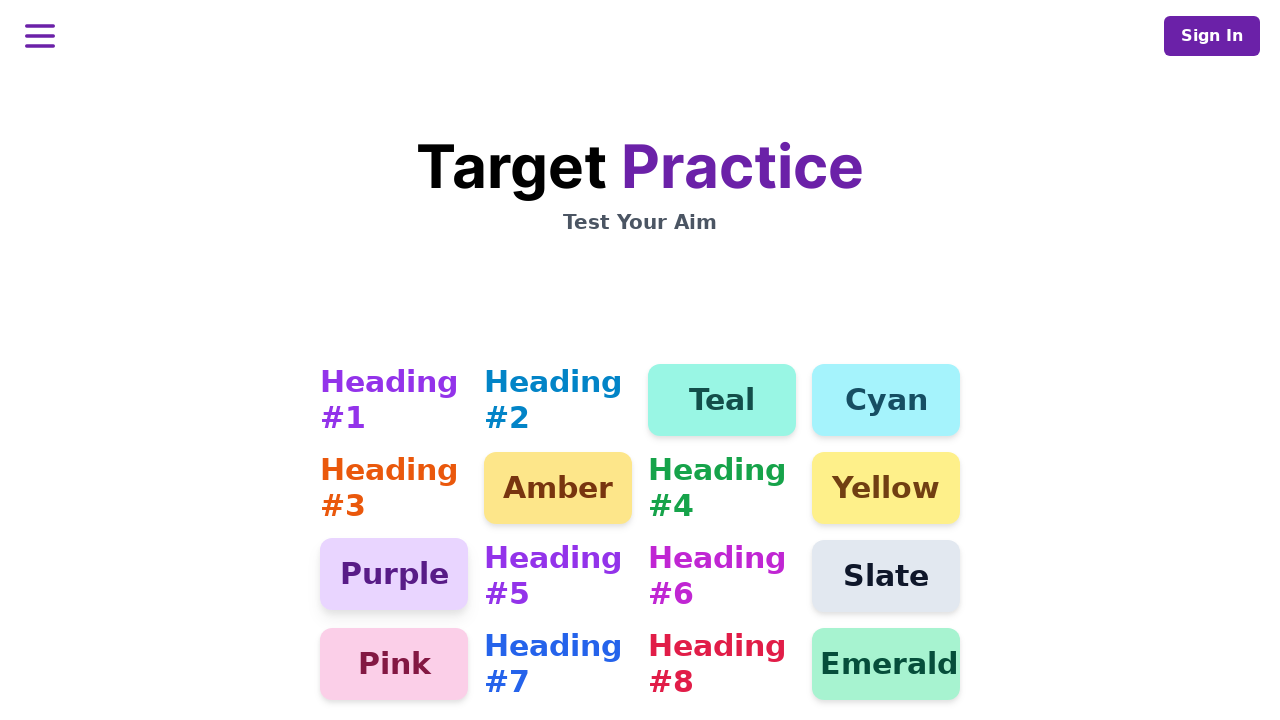

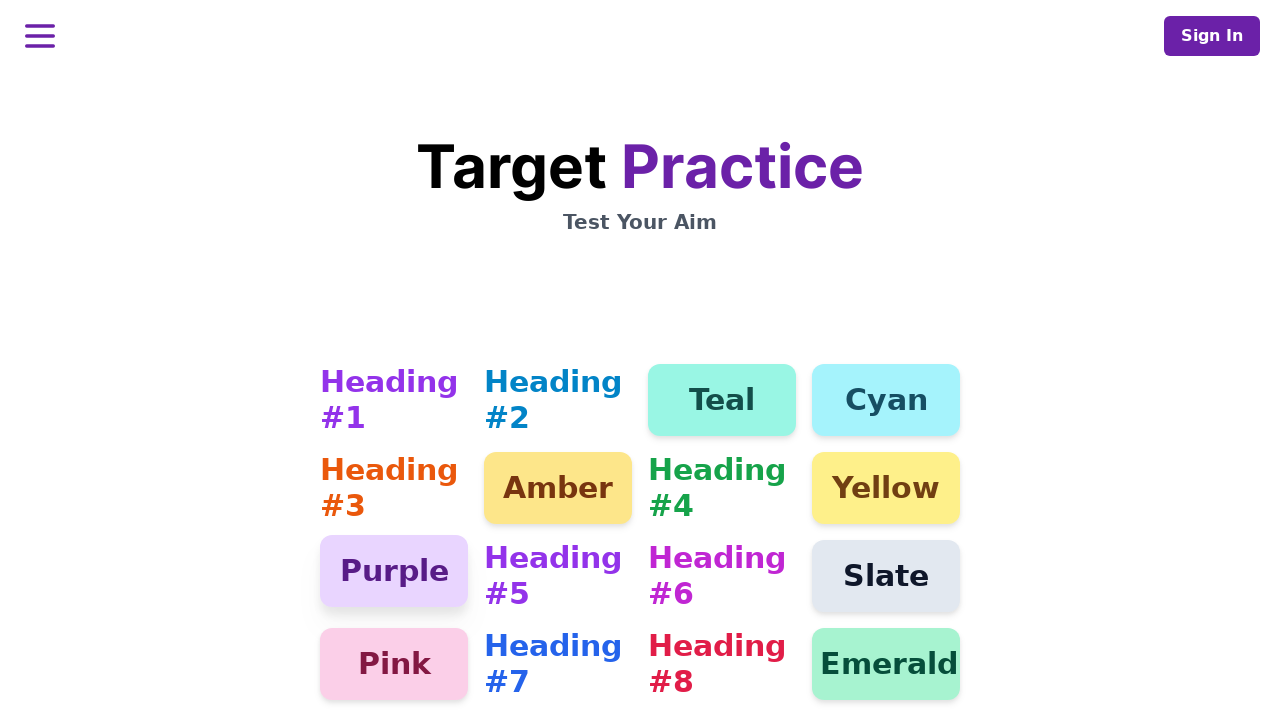